Tests static dropdown functionality by selecting options using three different methods: by index, by visible text, and by value, then verifying the selected options

Starting URL: https://rahulshettyacademy.com/dropdownsPractise/

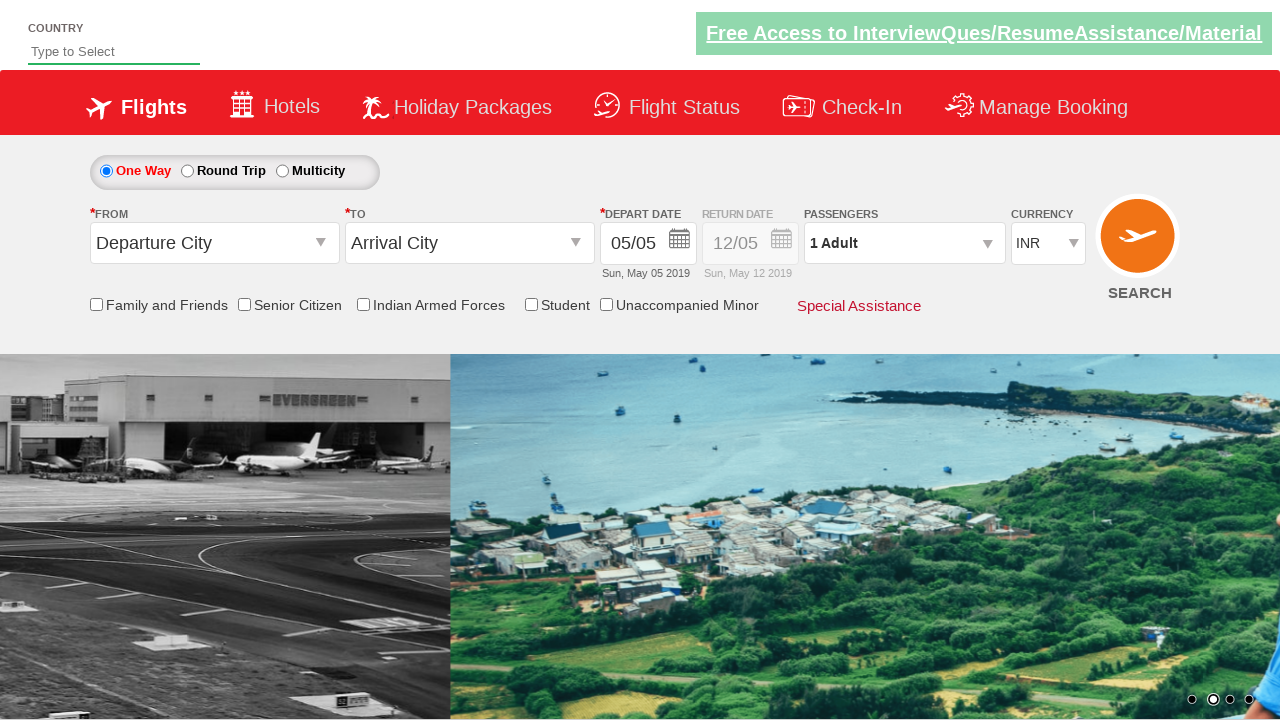

Navigated to dropdown practice page
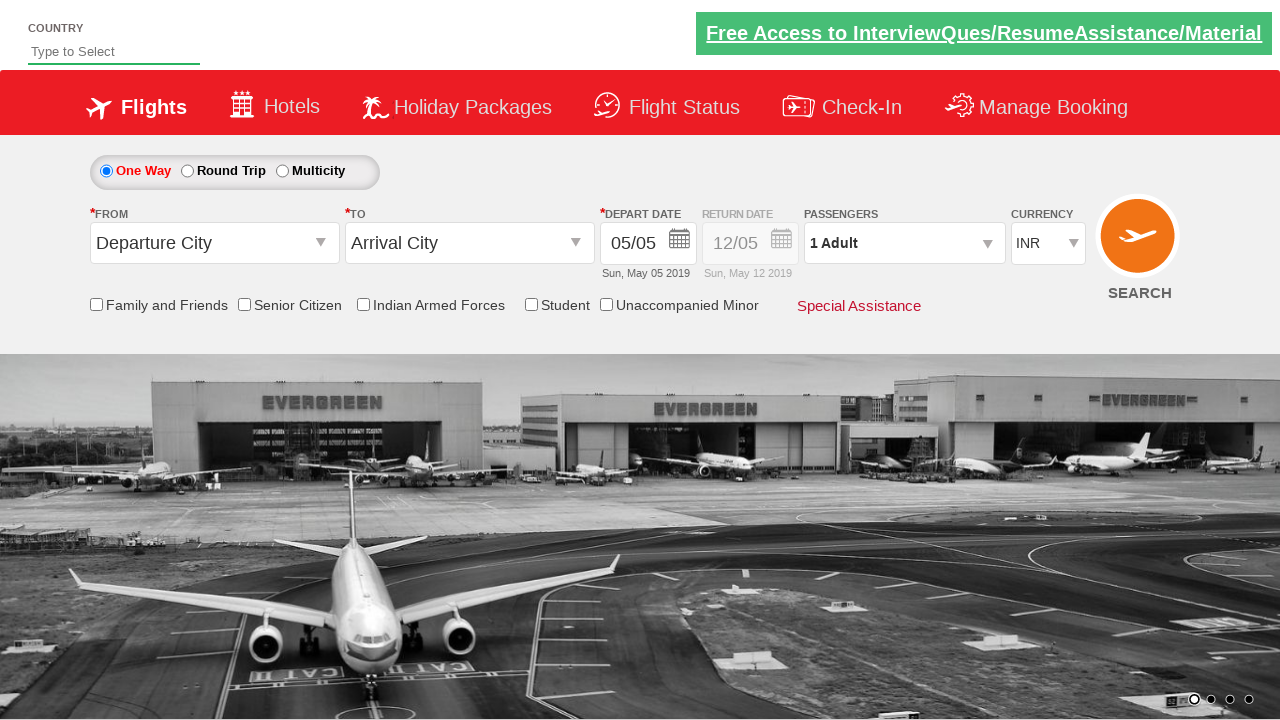

Selected currency dropdown option by index 3 on #ctl00_mainContent_DropDownListCurrency
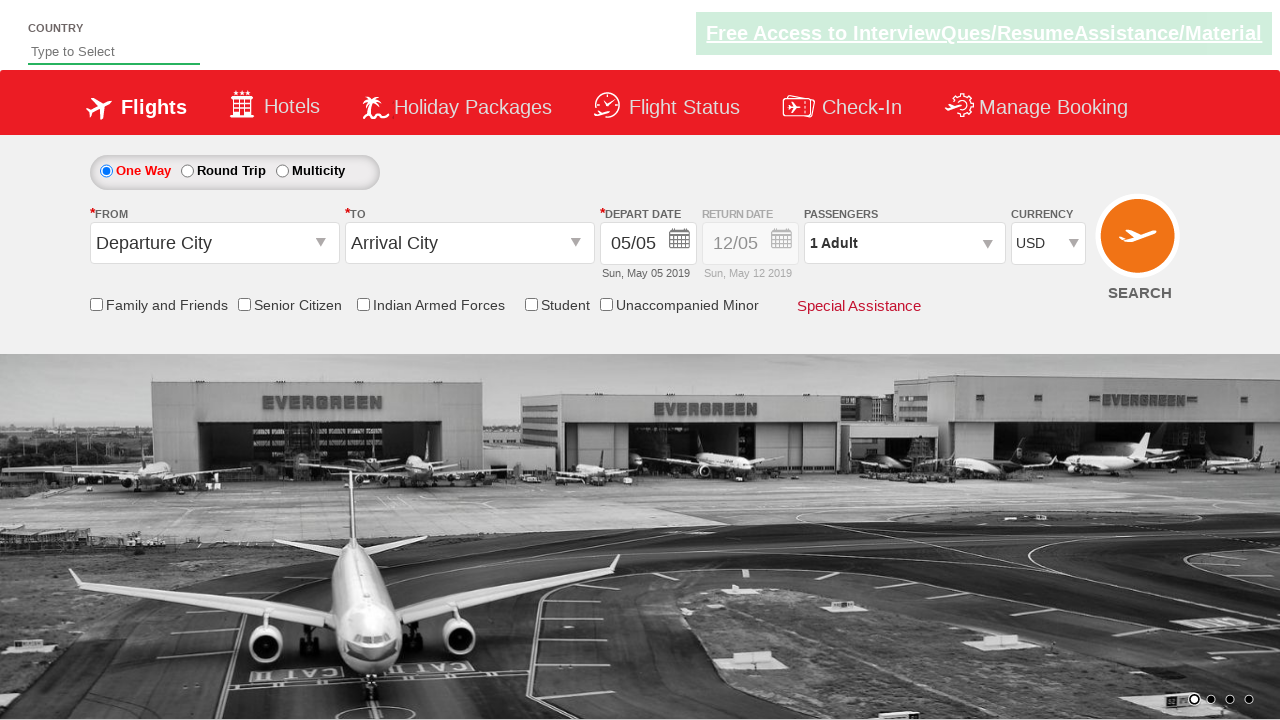

Selected currency dropdown option 'AED' by visible text on #ctl00_mainContent_DropDownListCurrency
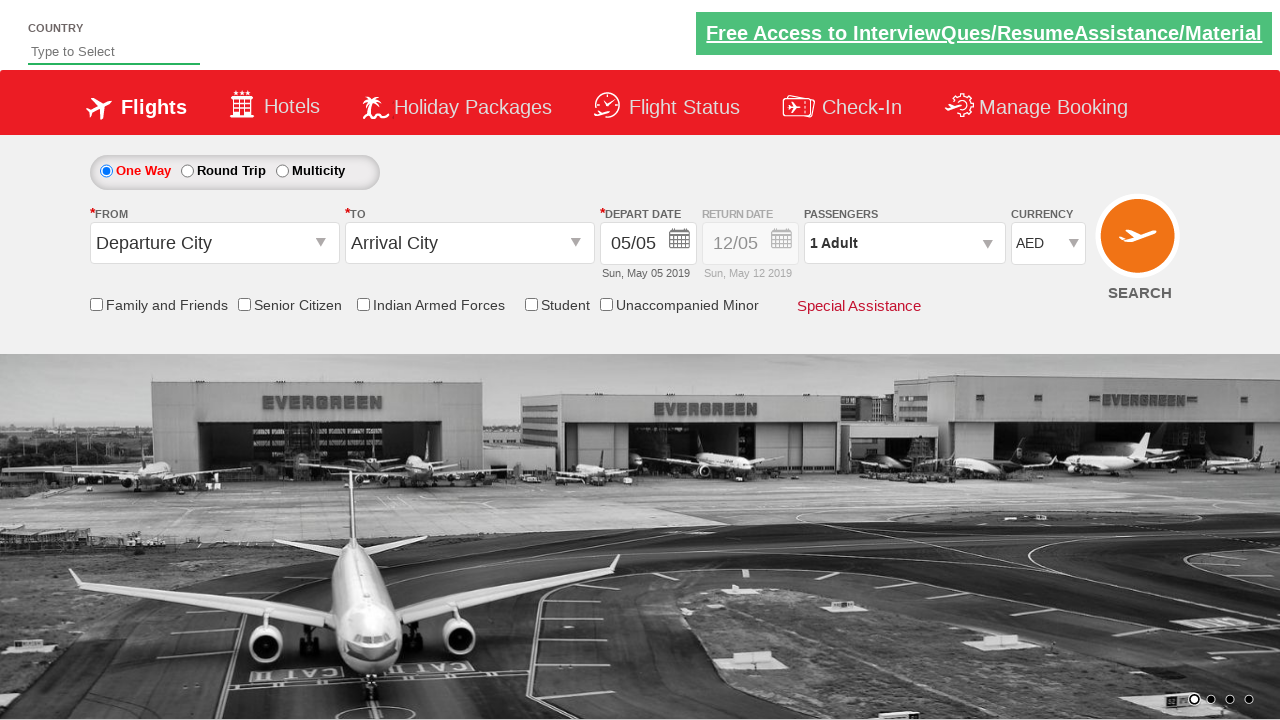

Selected currency dropdown option 'INR' by value on #ctl00_mainContent_DropDownListCurrency
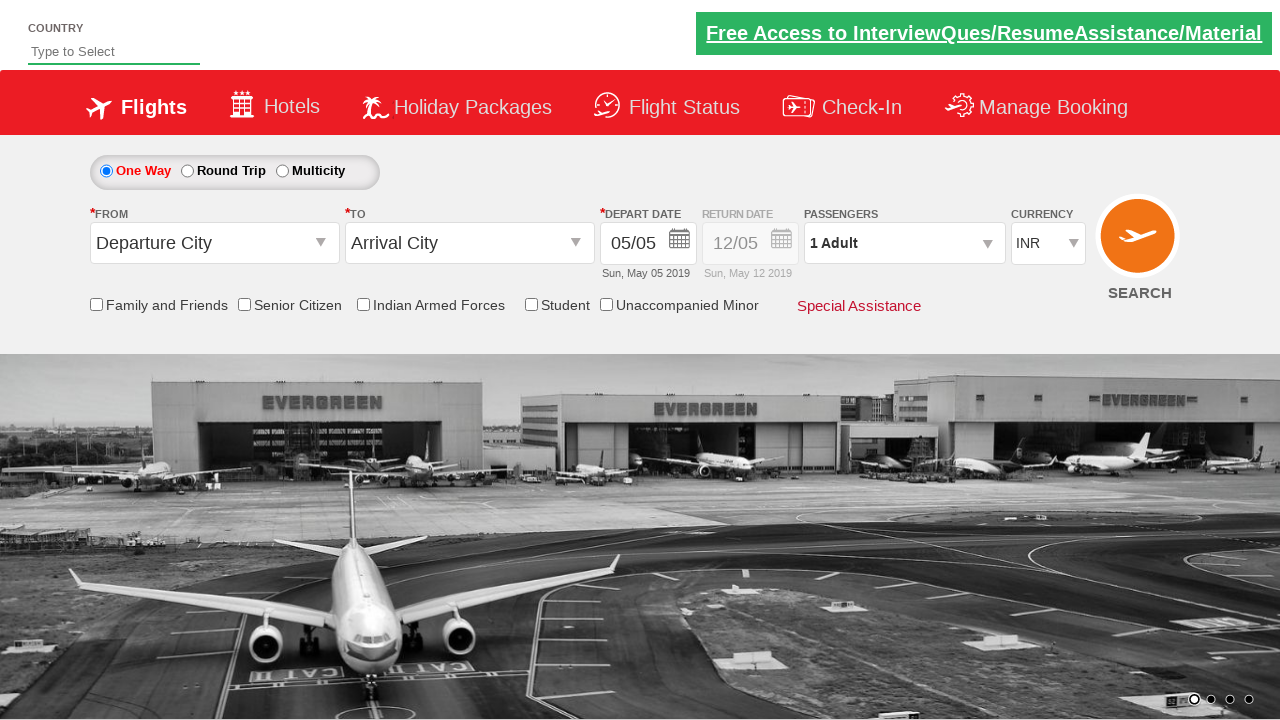

Waited 500ms for final selection to be applied
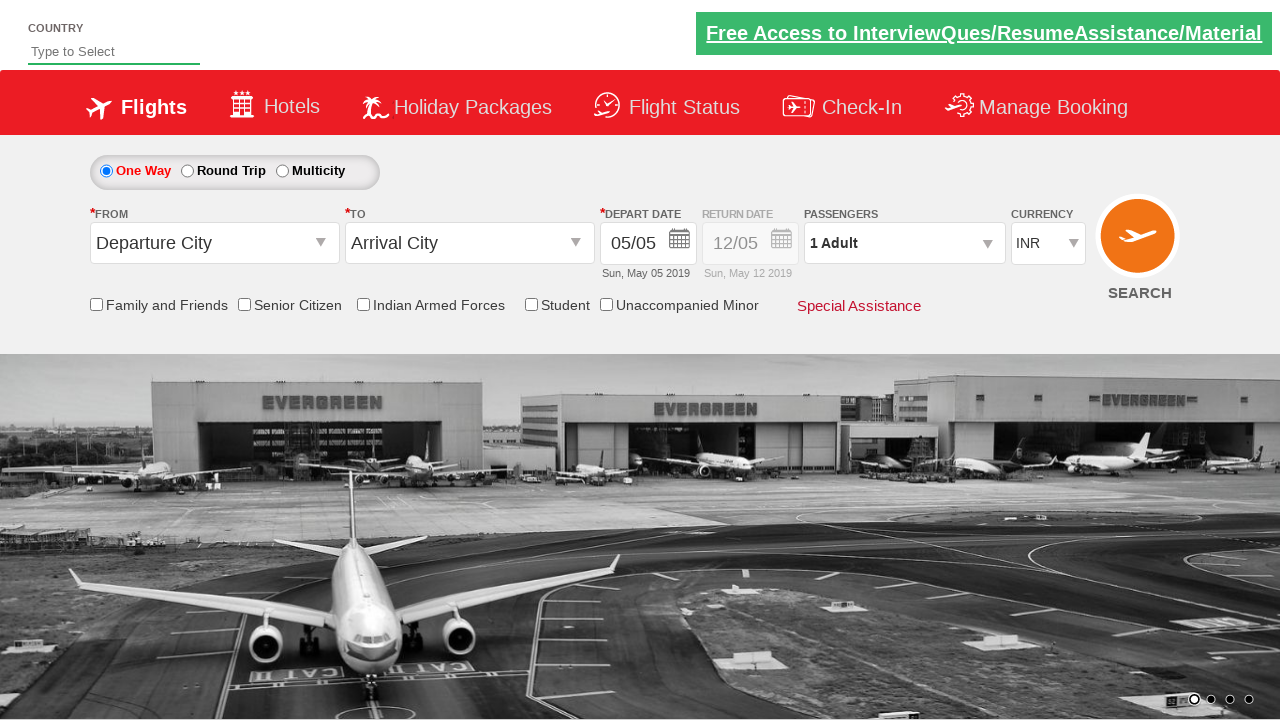

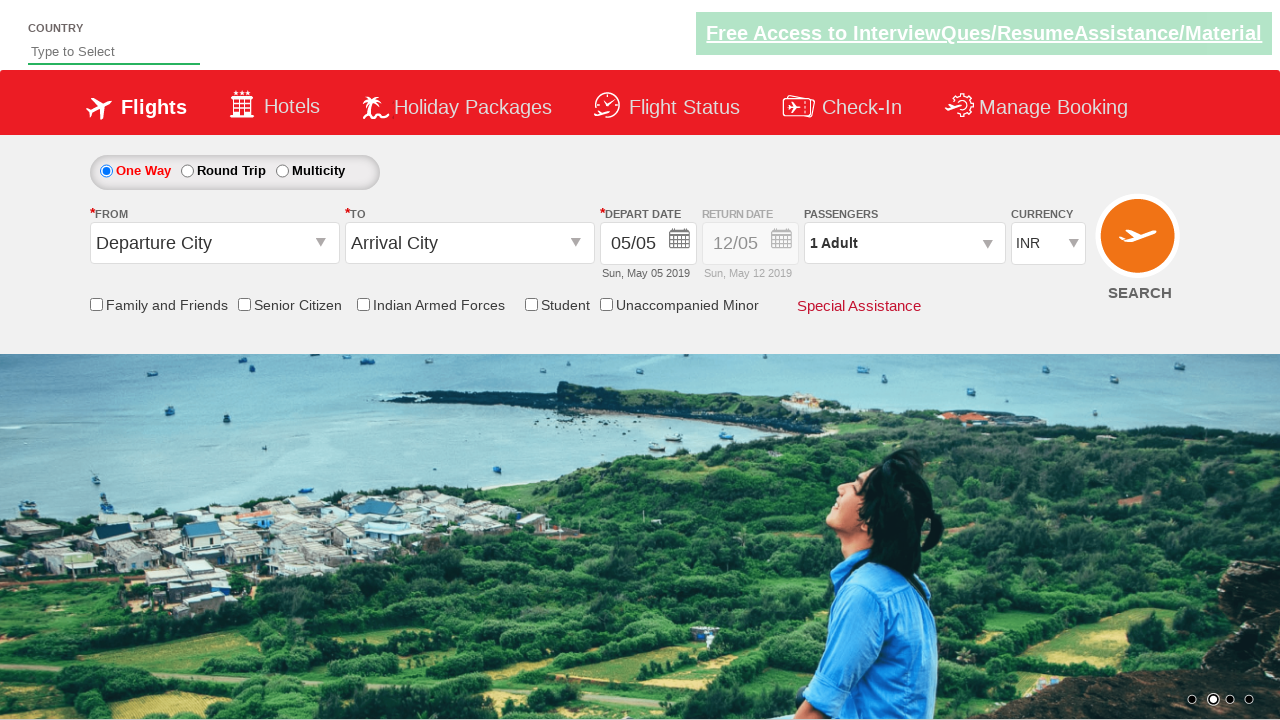